Tests interaction with elements inside an iframe including filling text and handling an alert

Starting URL: http://antoniotrindade.com.br/treinoautomacao/elementsweb.html

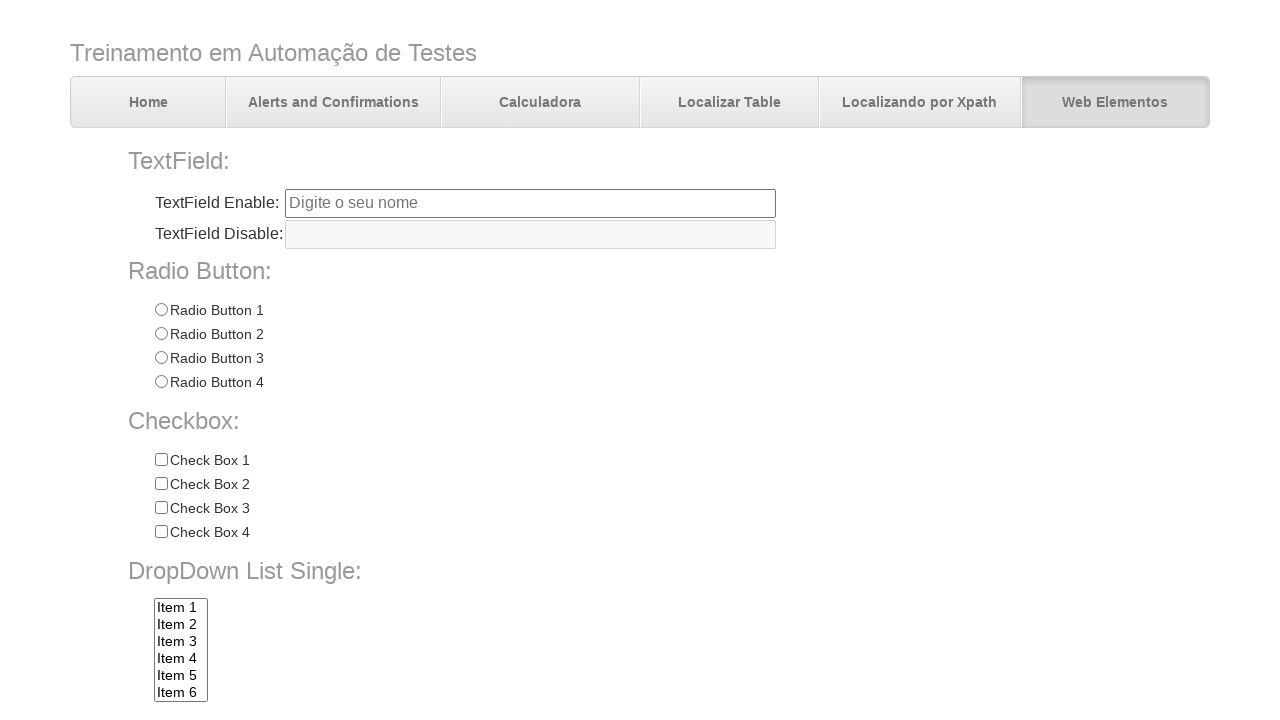

Located and switched to first iframe
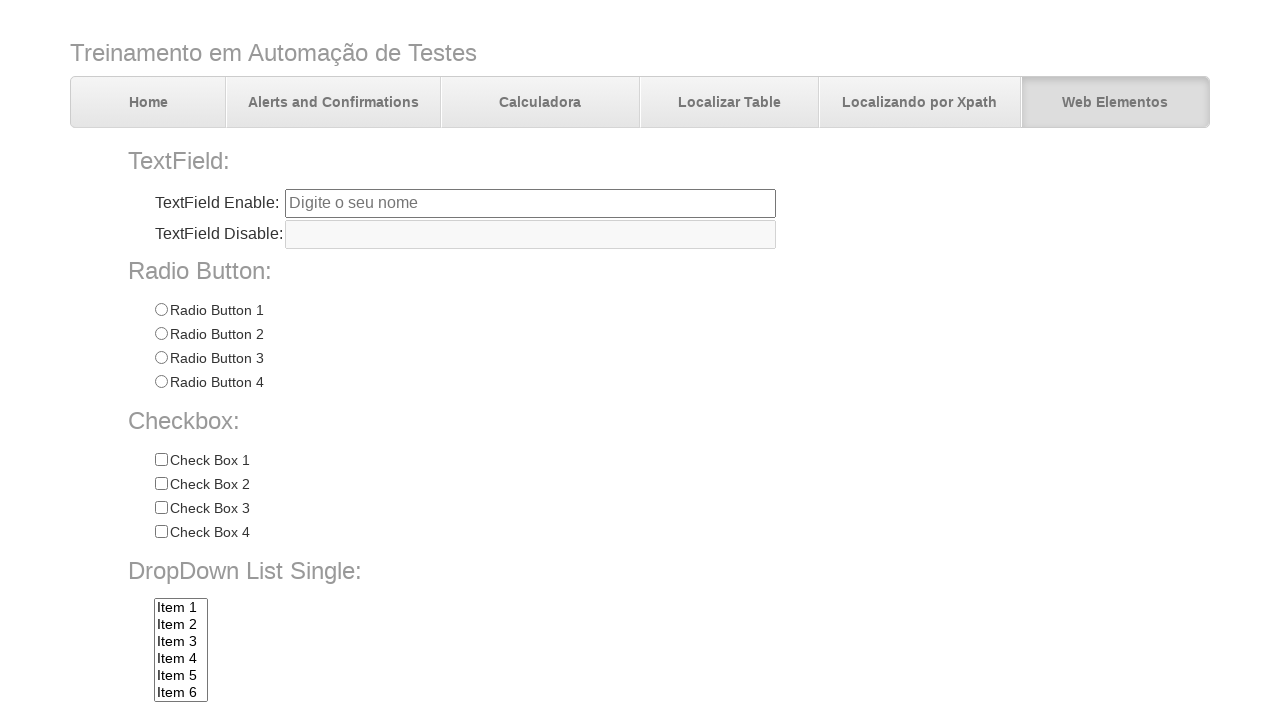

Filled text field in iframe with 'Hello iframe' on iframe >> nth=0 >> internal:control=enter-frame >> #tfiframe
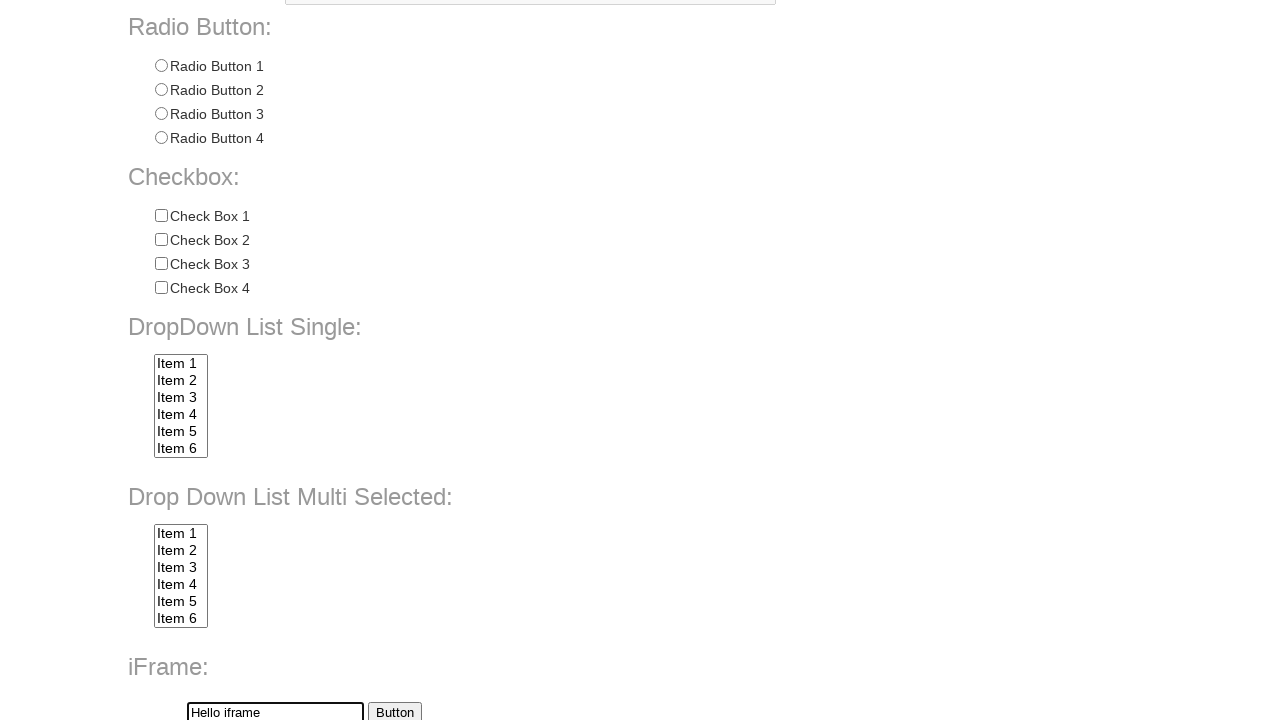

Clicked button in iframe at (394, 710) on iframe >> nth=0 >> internal:control=enter-frame >> #btniframe
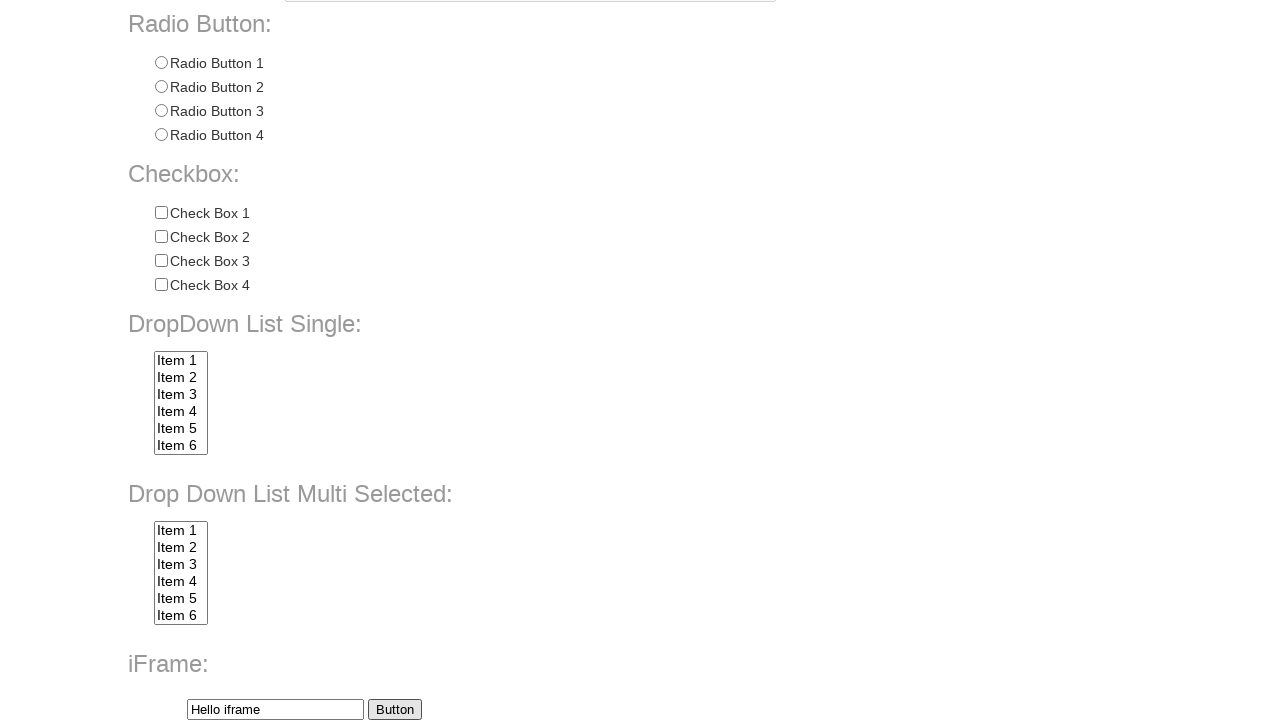

Set up alert dialog handler to accept alerts
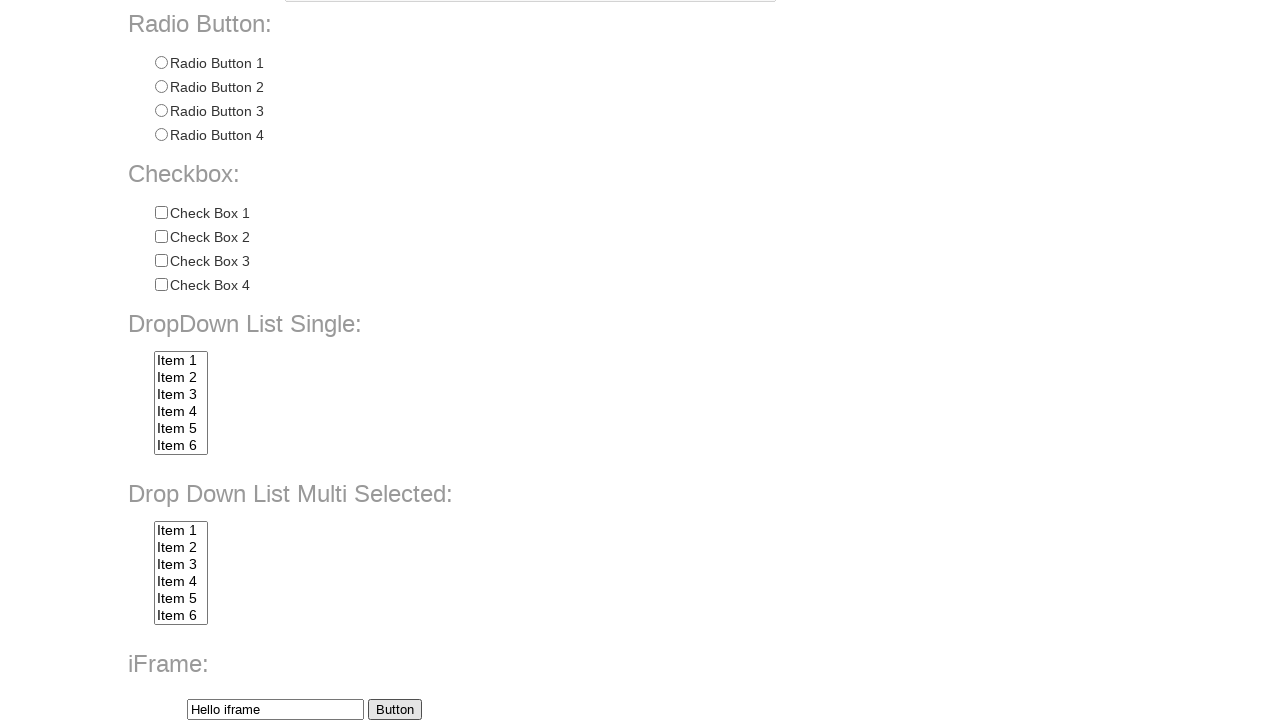

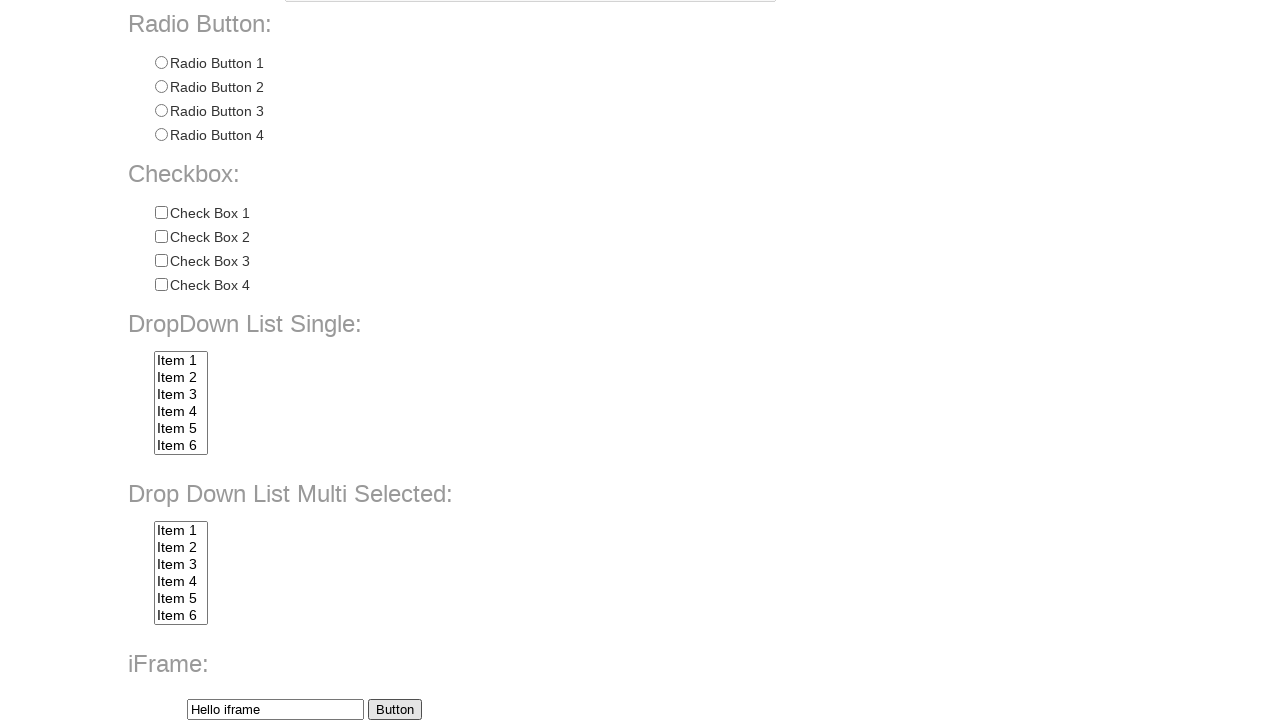